Tests drag and drop functionality on the jQuery UI droppable demo page by dragging a source element onto a destination droppable element within an iframe.

Starting URL: https://jqueryui.com/droppable/

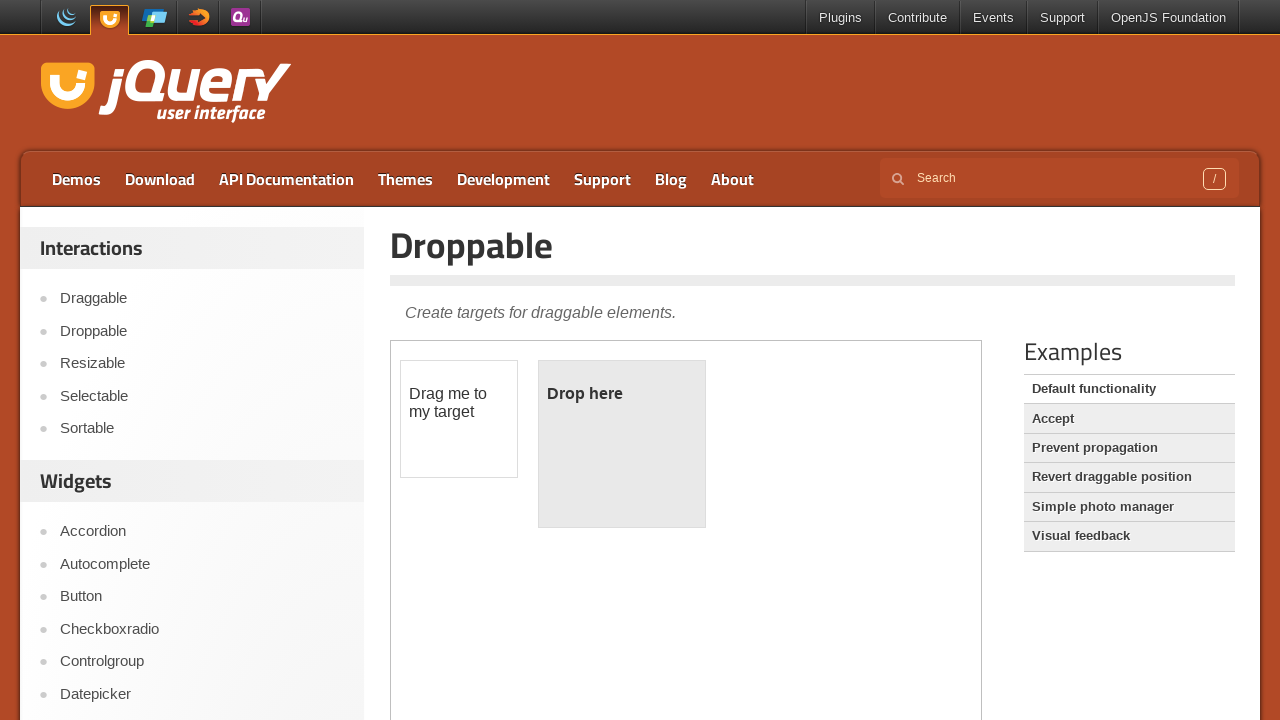

Located the demo iframe containing drag and drop elements
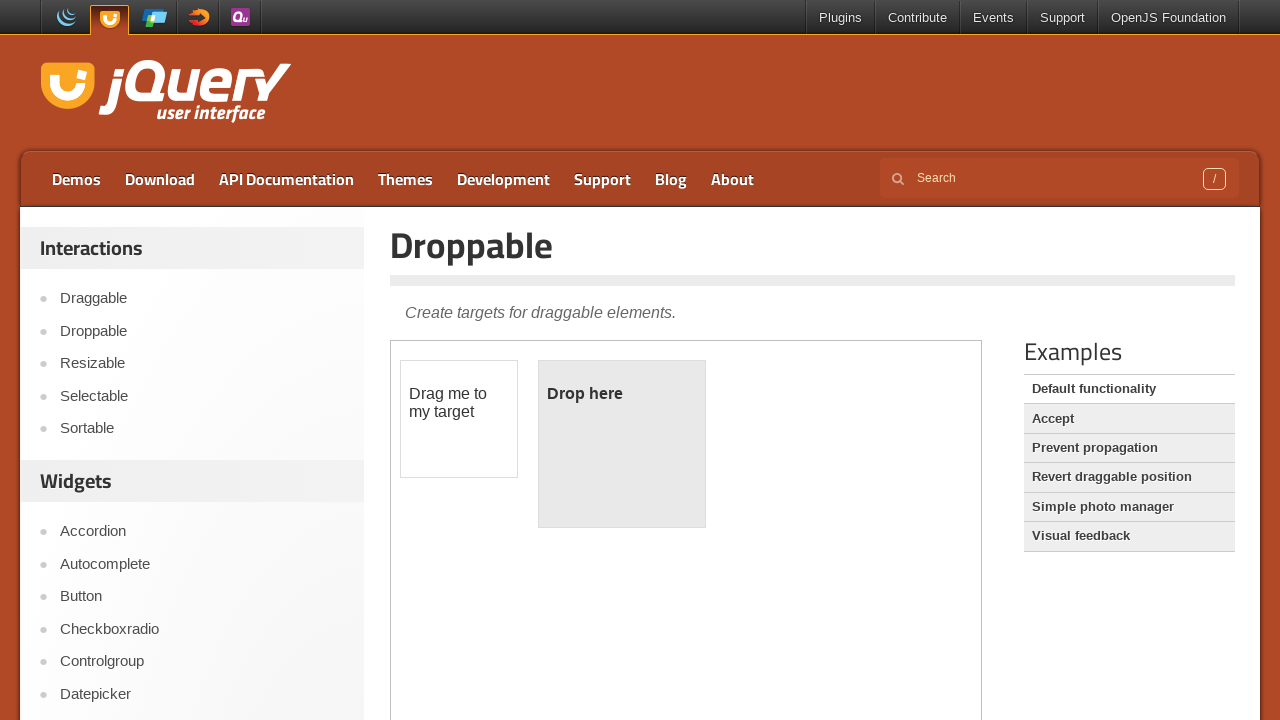

Located the draggable source element
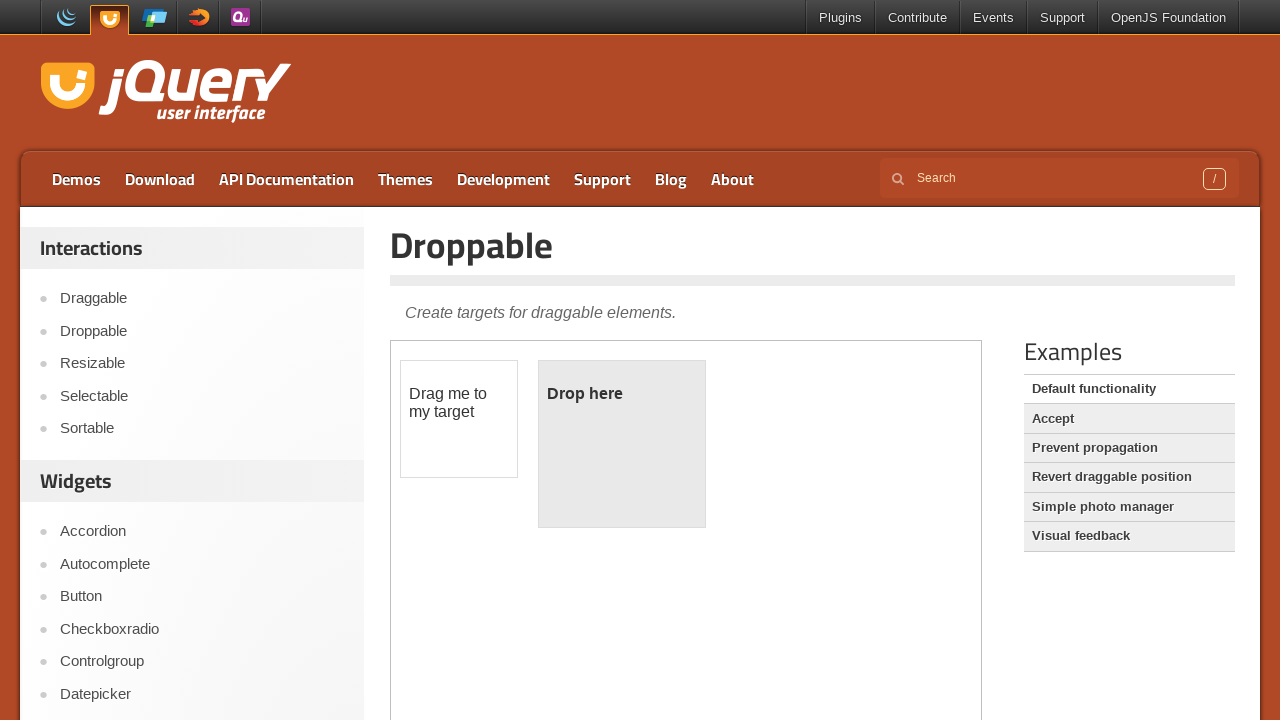

Located the droppable destination element
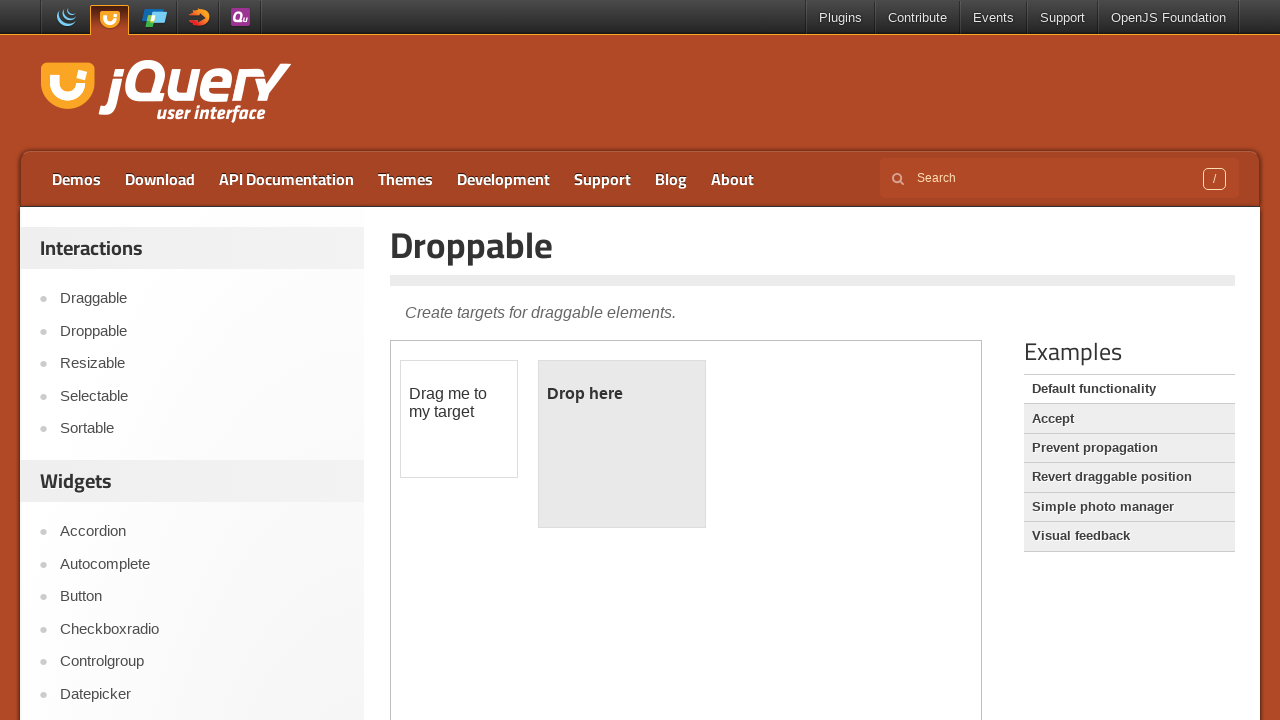

Dragged the draggable element onto the droppable element at (622, 444)
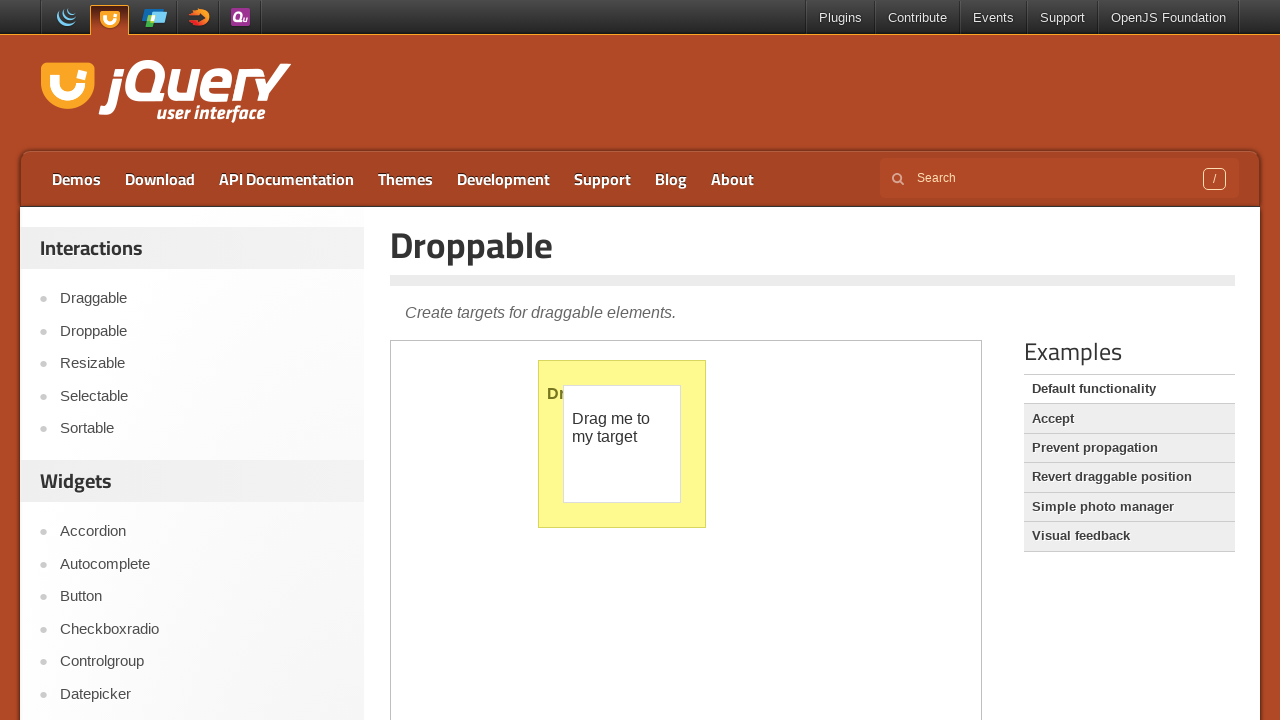

Verified that the droppable element is visible after drop
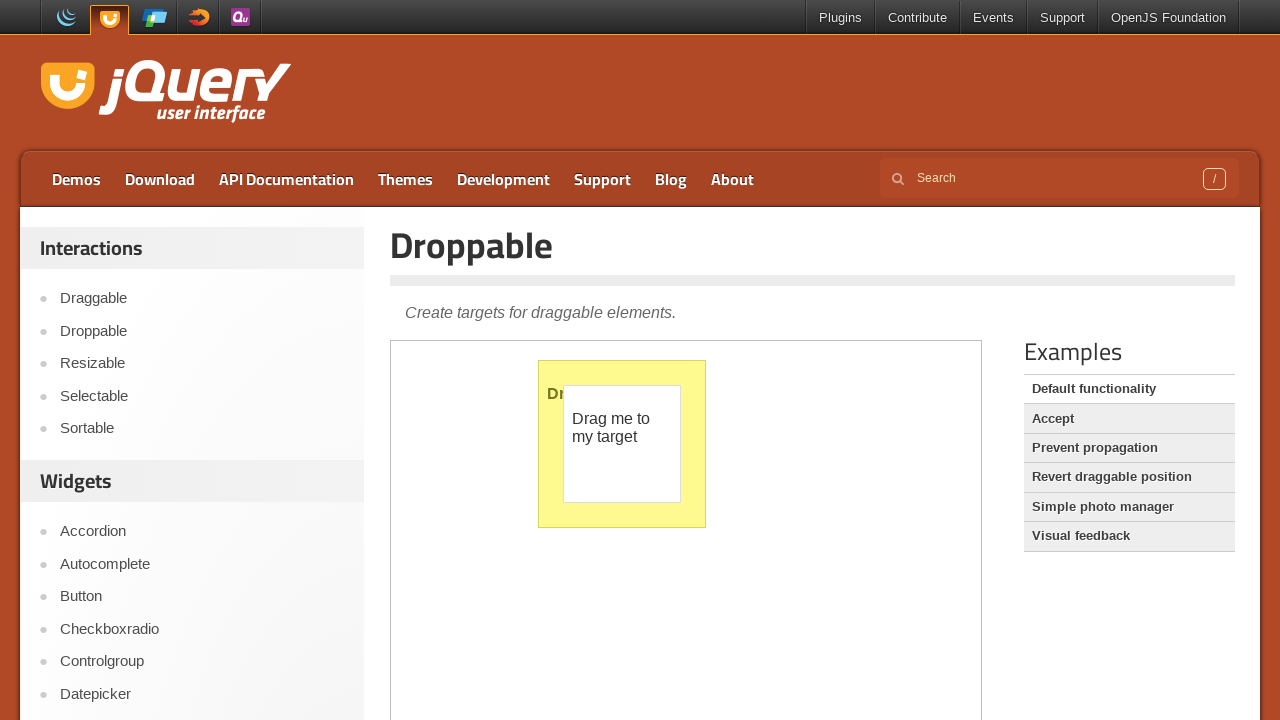

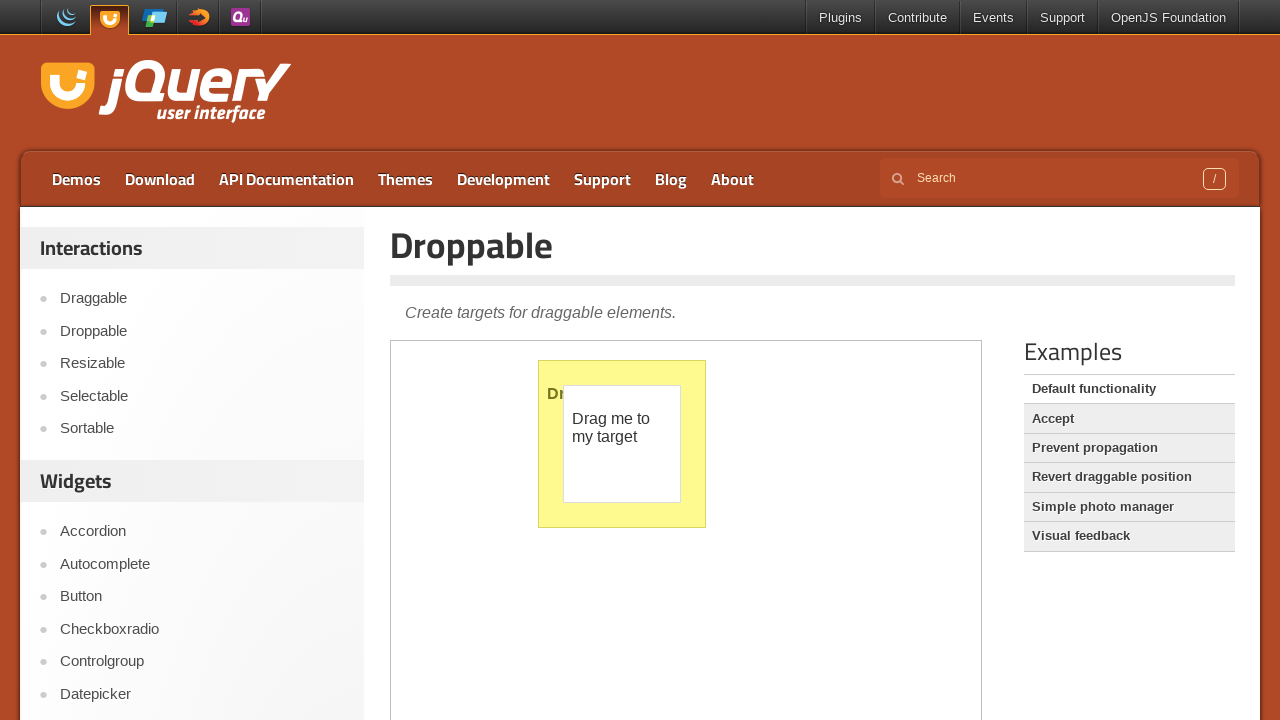